Tests marking individual todo items as complete by checking their checkboxes.

Starting URL: https://demo.playwright.dev/todomvc

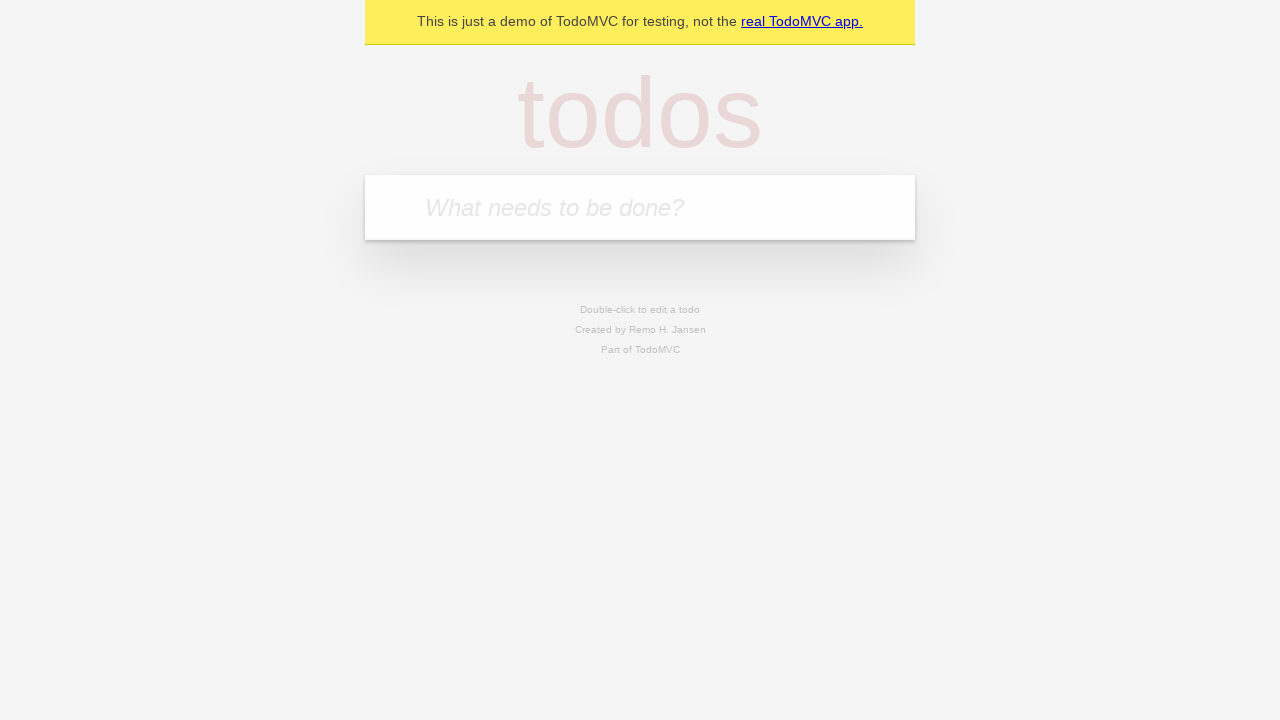

Filled todo input with 'buy some cheese' on internal:attr=[placeholder="What needs to be done?"i]
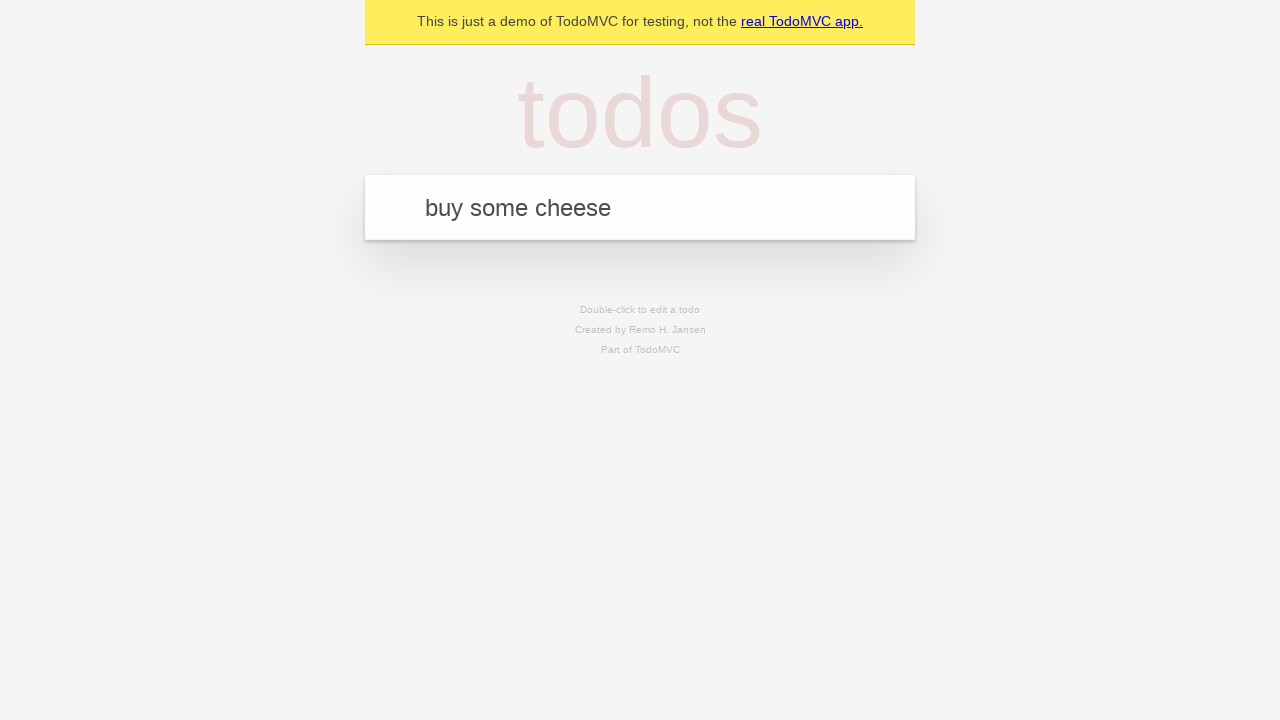

Pressed Enter to create first todo item on internal:attr=[placeholder="What needs to be done?"i]
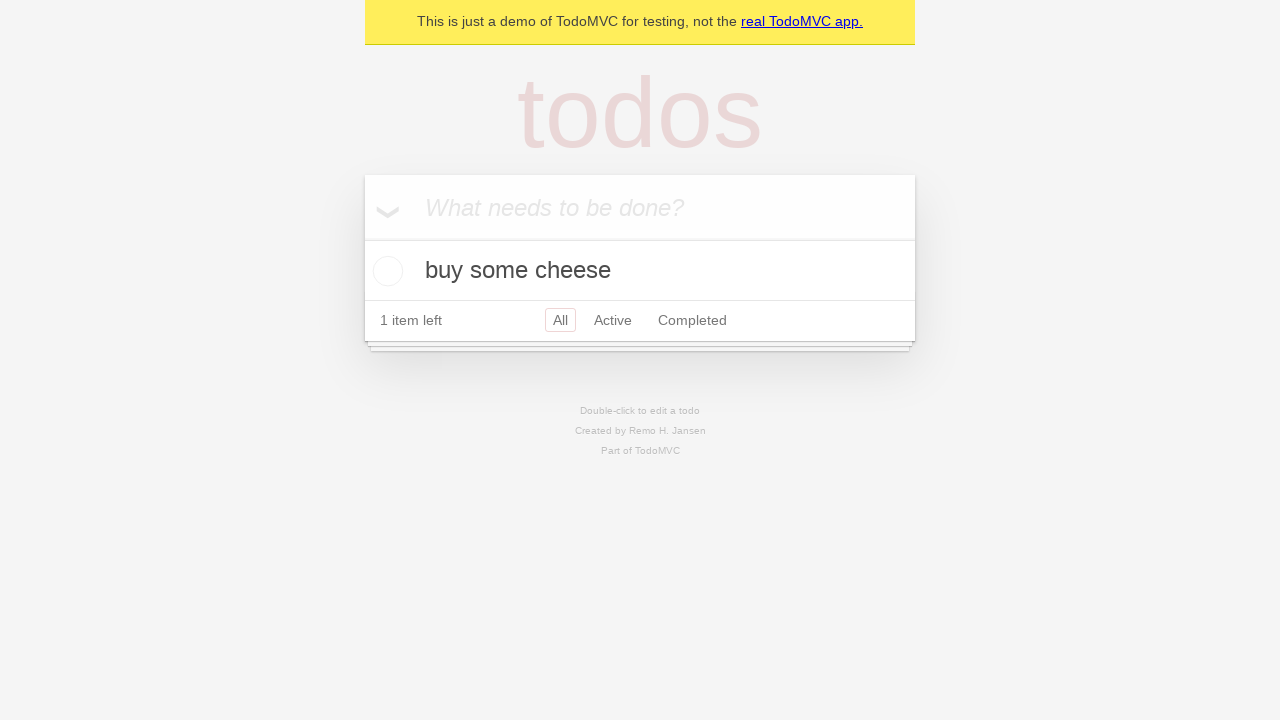

Filled todo input with 'feed the cat' on internal:attr=[placeholder="What needs to be done?"i]
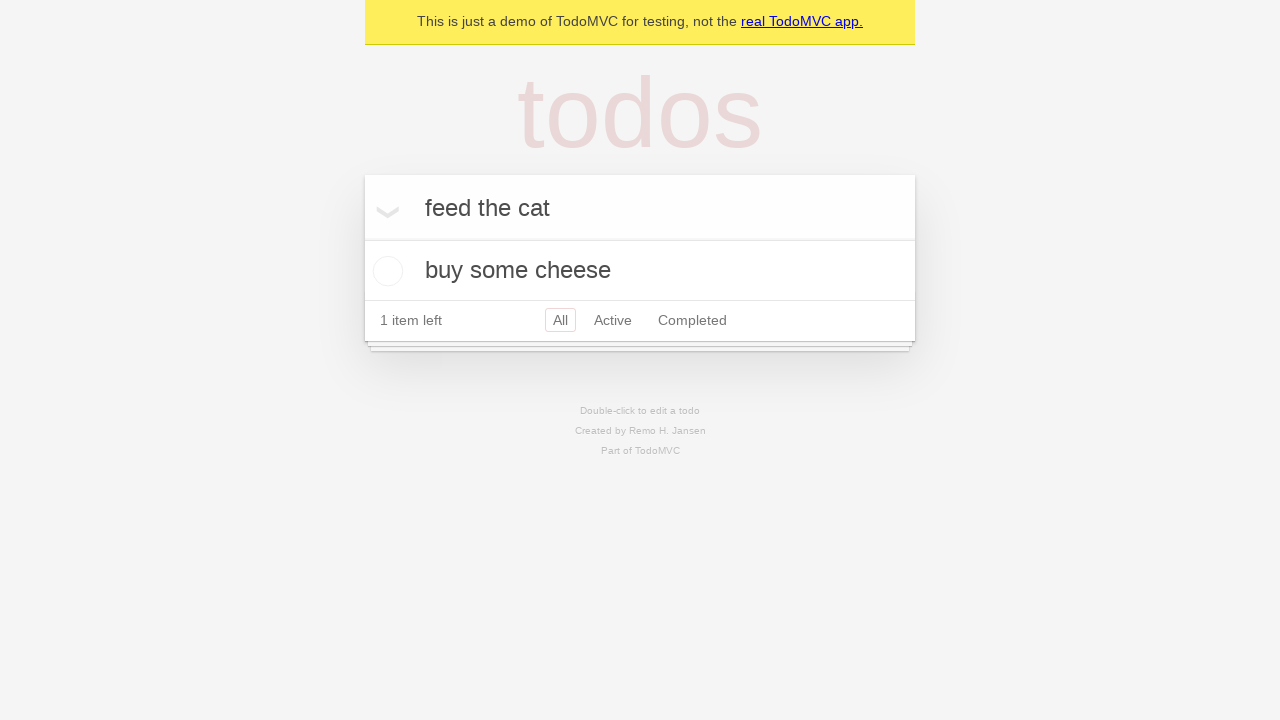

Pressed Enter to create second todo item on internal:attr=[placeholder="What needs to be done?"i]
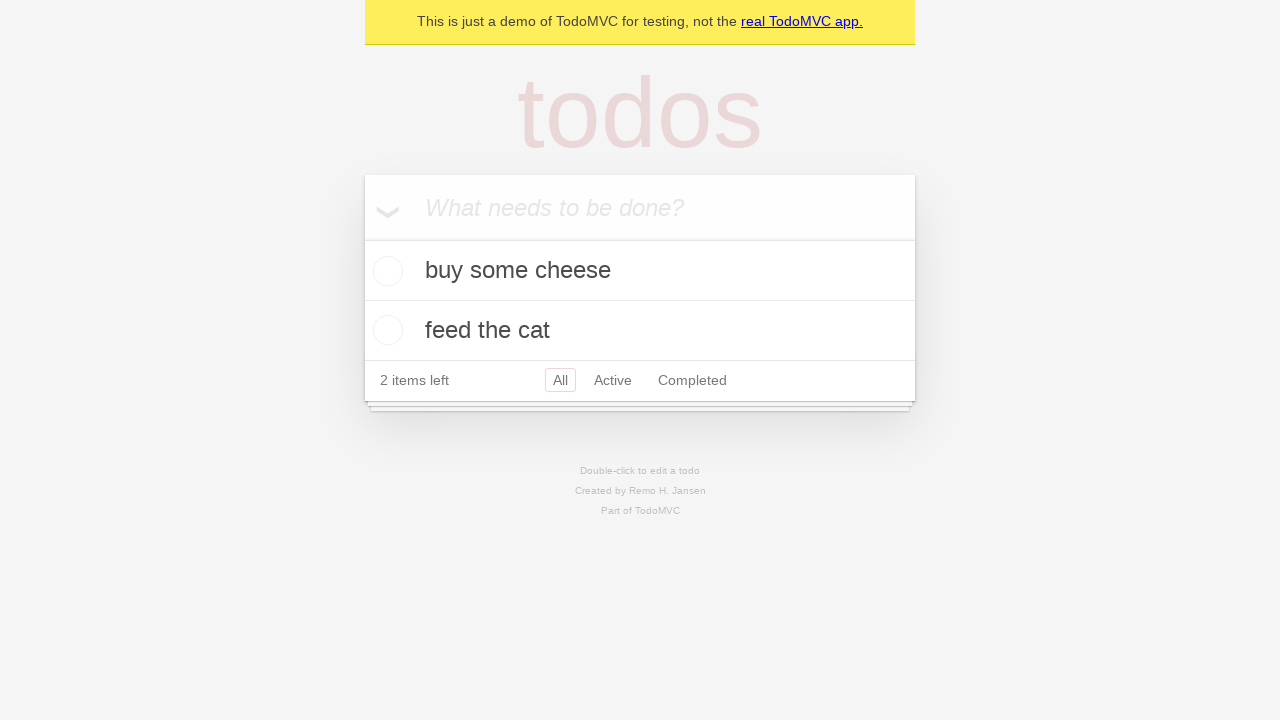

Checked the checkbox for first todo item 'buy some cheese' at (385, 271) on internal:testid=[data-testid="todo-item"s] >> nth=0 >> internal:role=checkbox
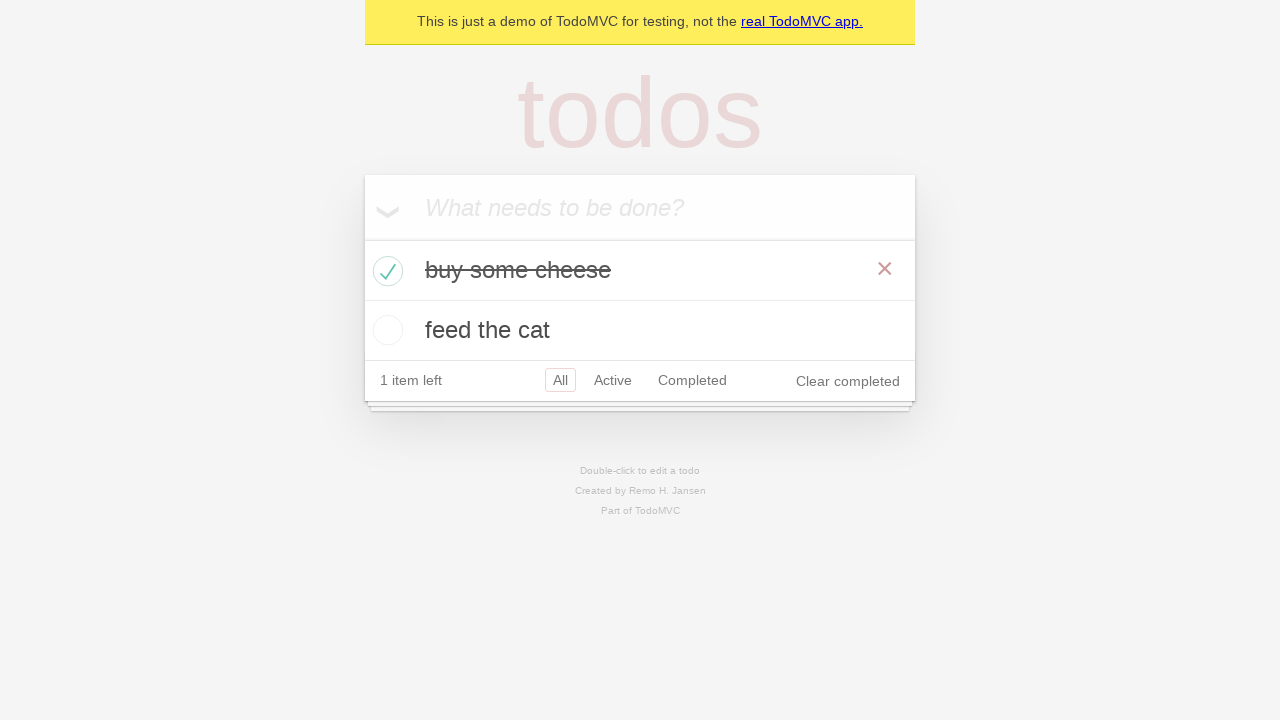

Checked the checkbox for second todo item 'feed the cat' at (385, 330) on internal:testid=[data-testid="todo-item"s] >> nth=1 >> internal:role=checkbox
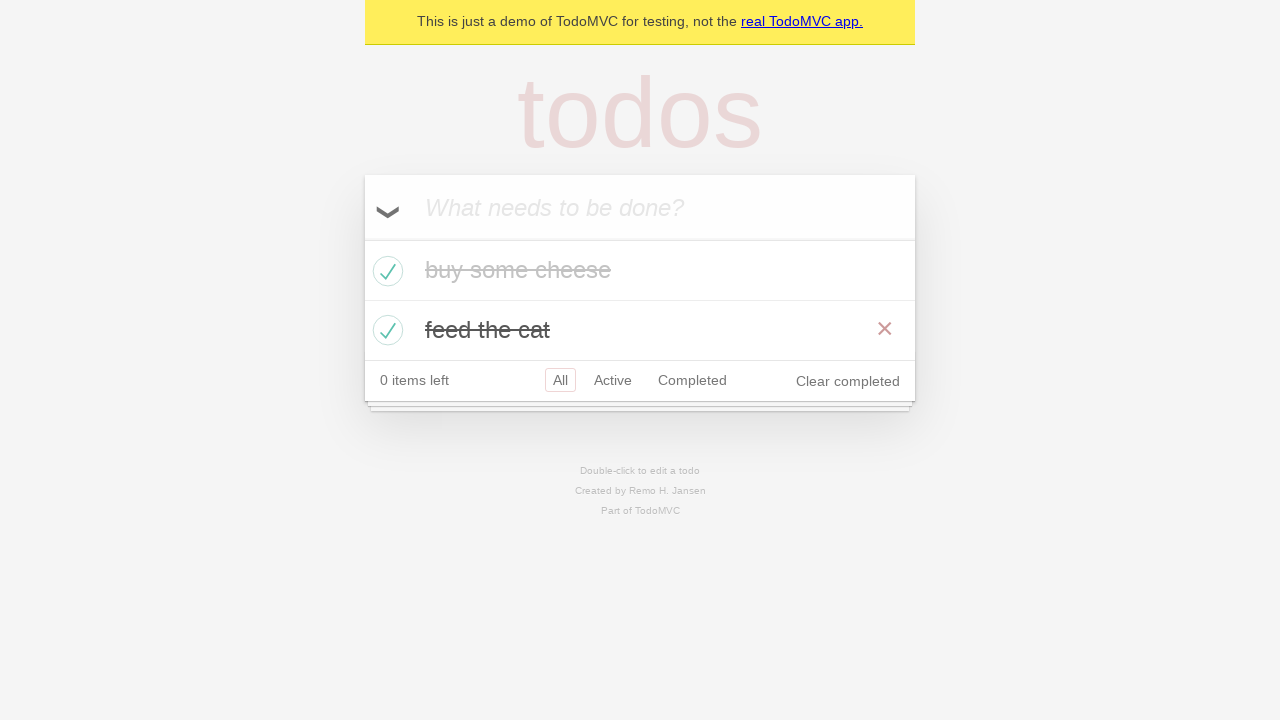

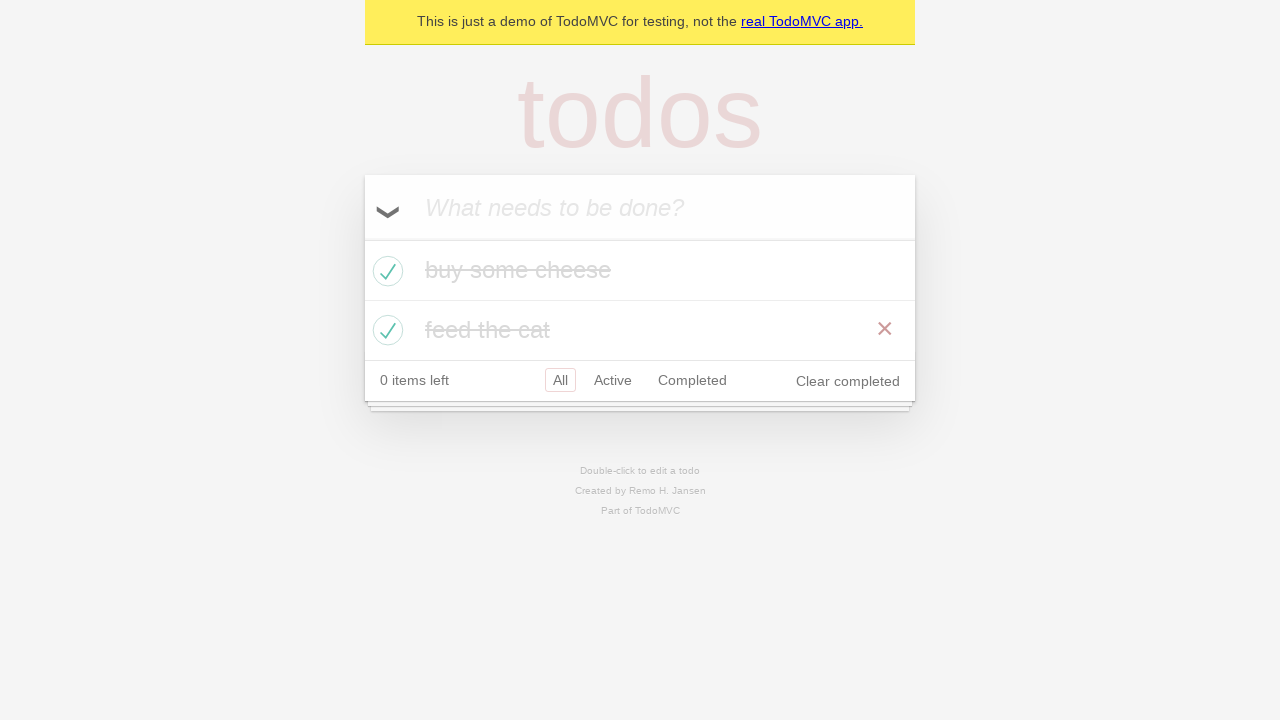